Tests dynamic content loading by clicking a start button and waiting for hidden content to become visible, then verifying the displayed text is "Hello World!"

Starting URL: http://the-internet.herokuapp.com/dynamic_loading/1

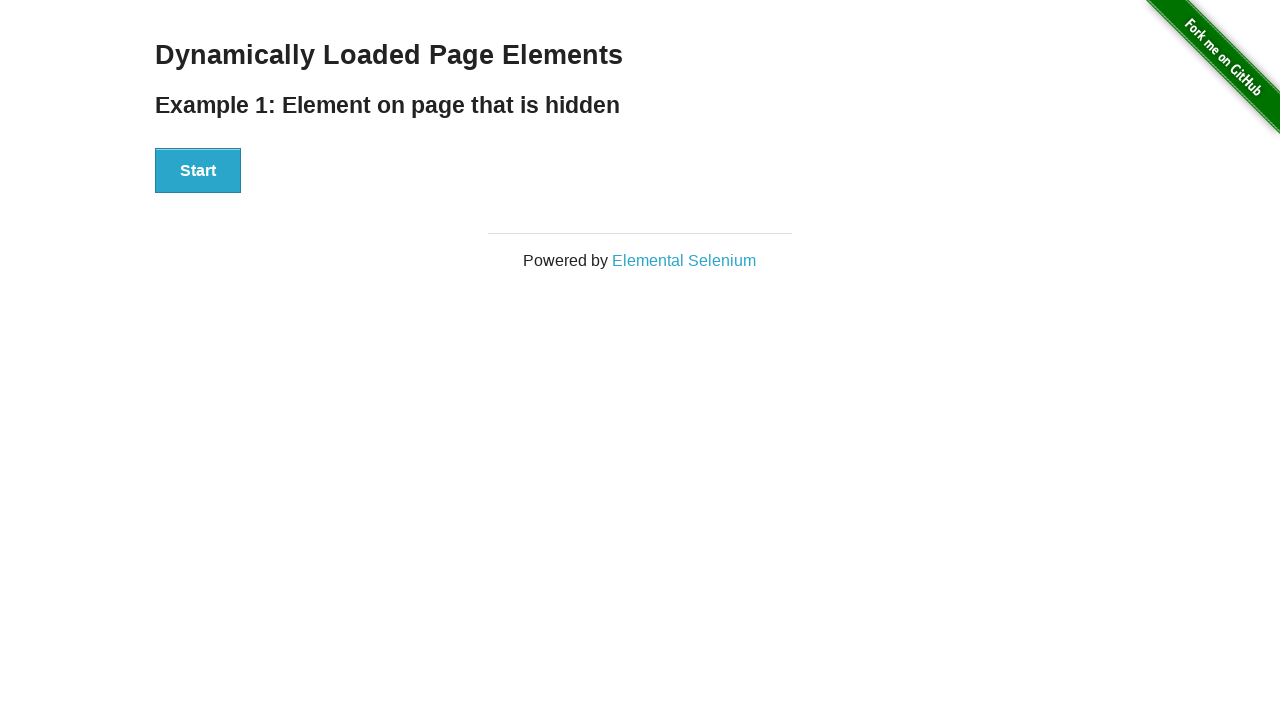

Clicked start button to trigger dynamic content loading at (198, 171) on div button
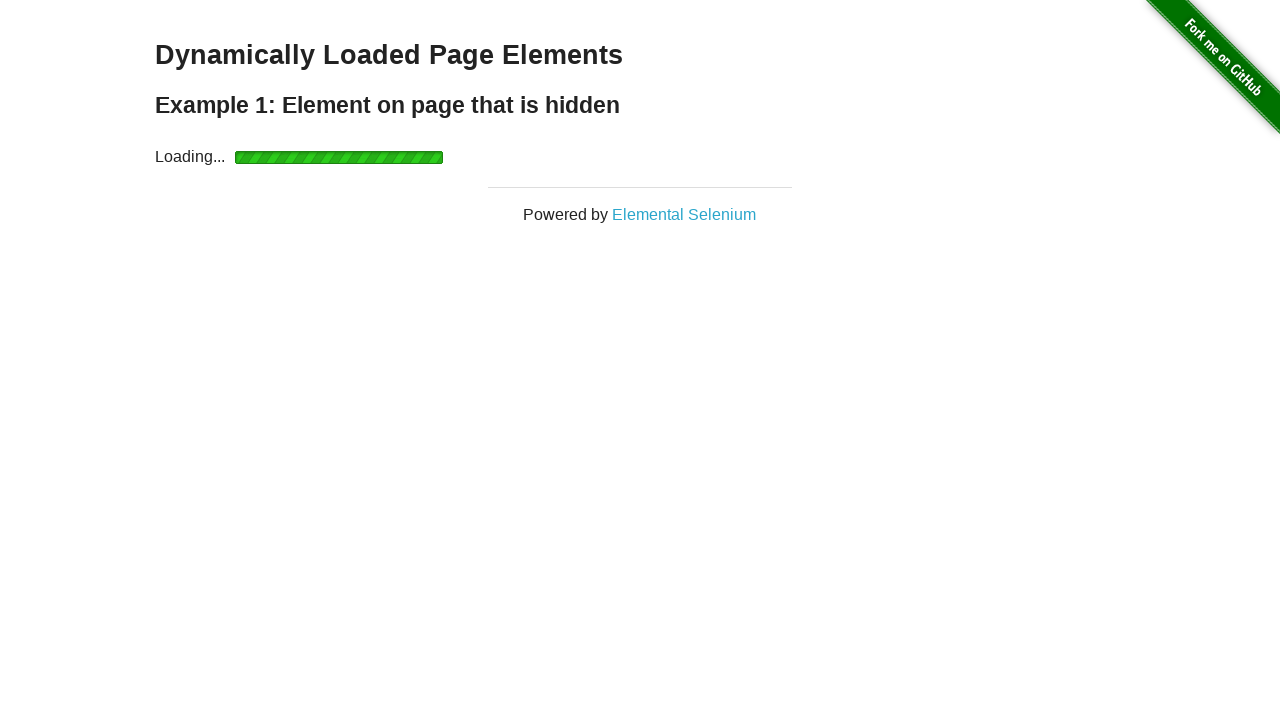

Hidden content became visible after waiting for element
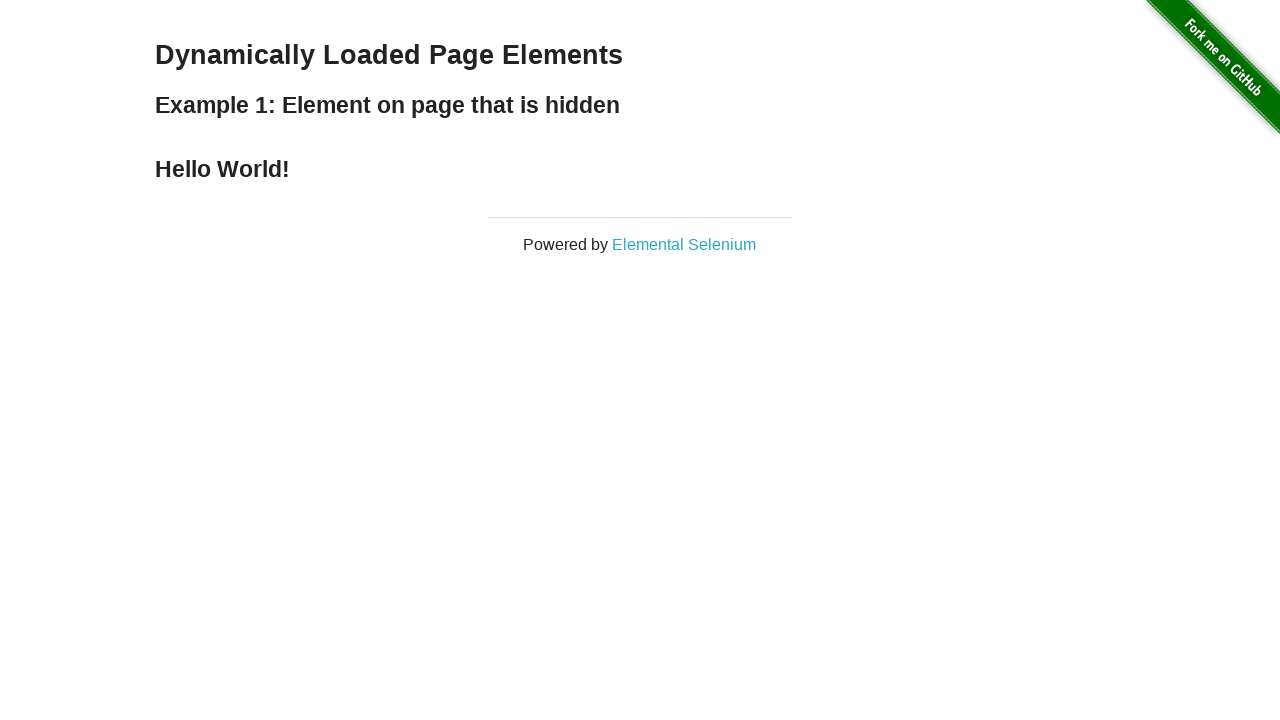

Located the finish element containing expected text
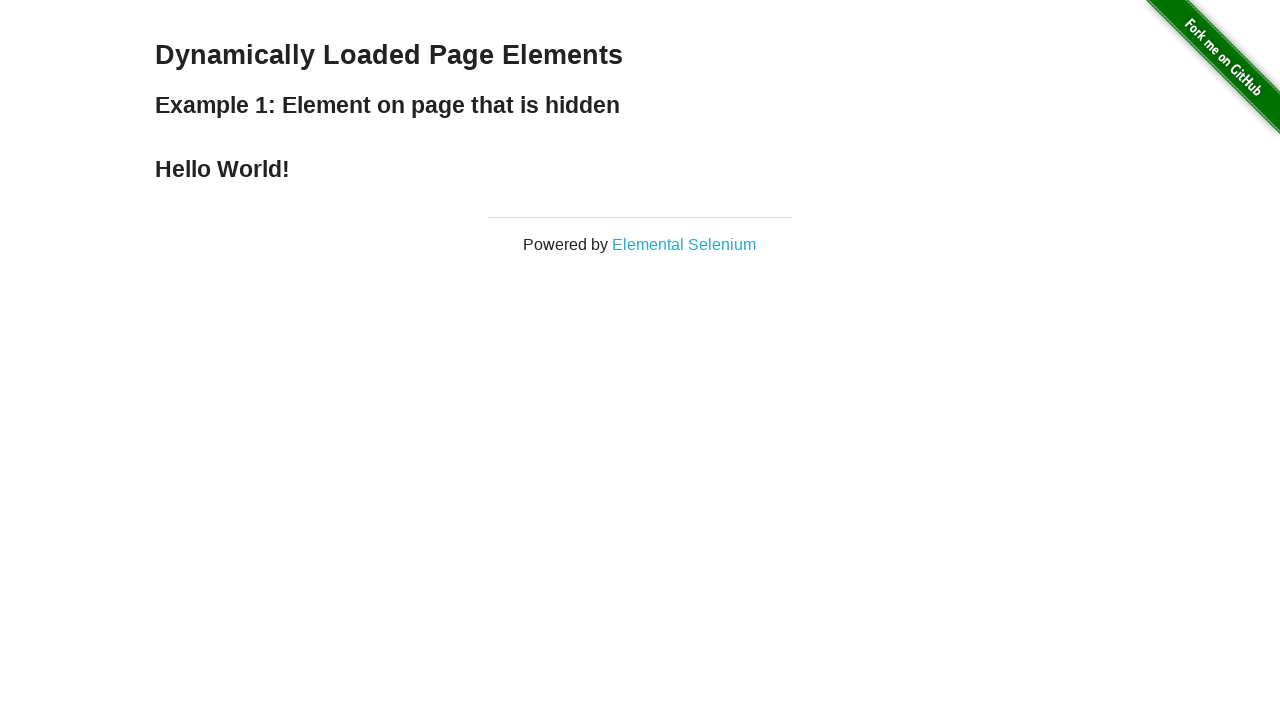

Verified the displayed text is 'Hello World!'
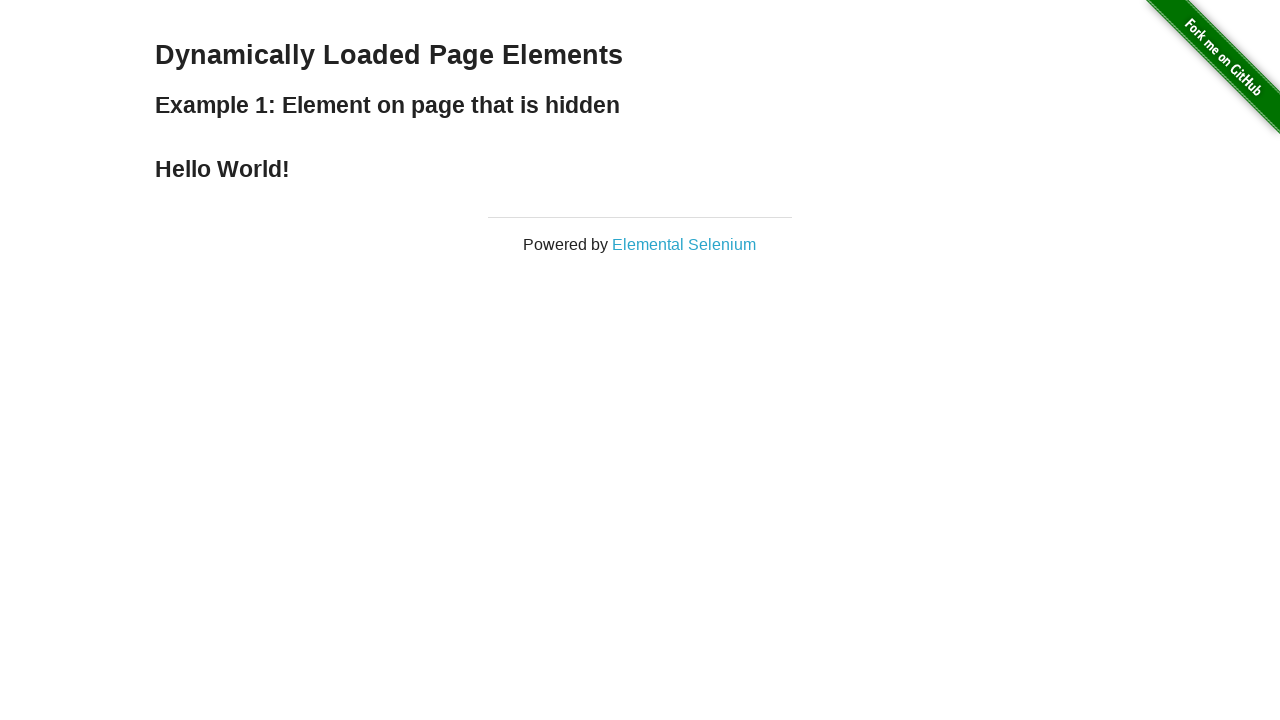

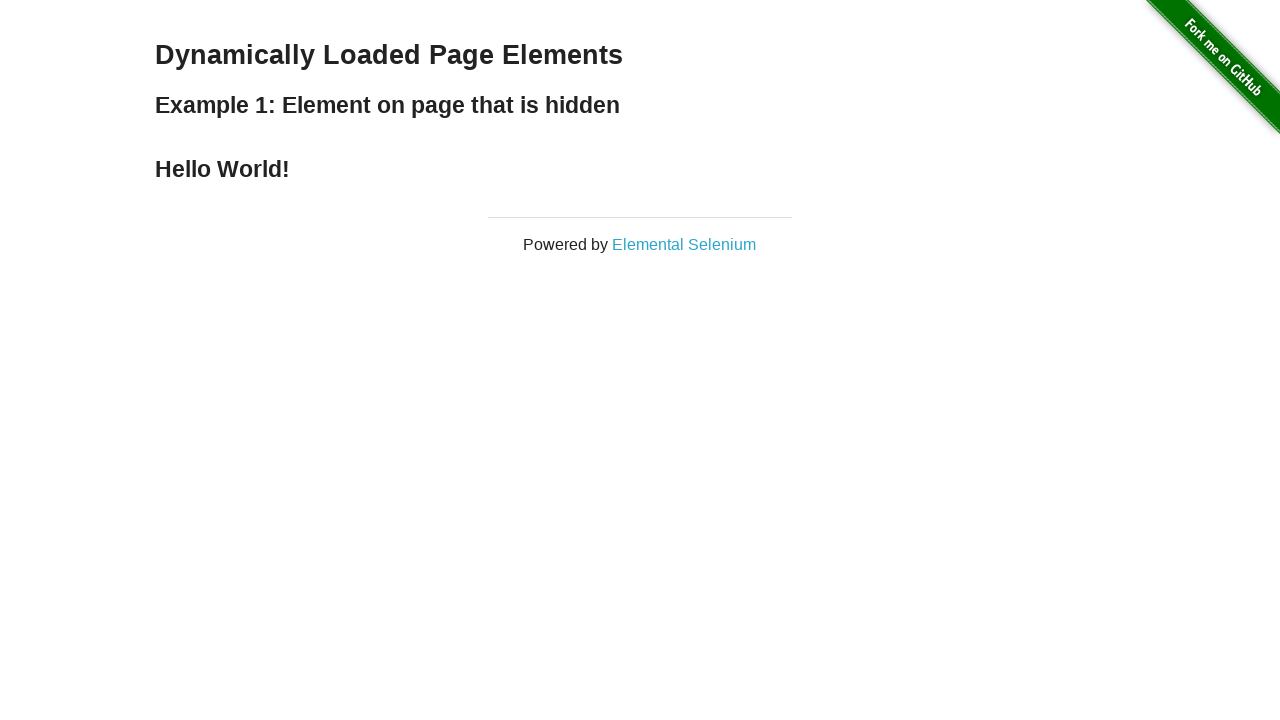